Tests drag and drop functionality by dragging a ball element to a goal

Starting URL: https://learn.javascript.ru/article/mouse-drag-and-drop/ball4/

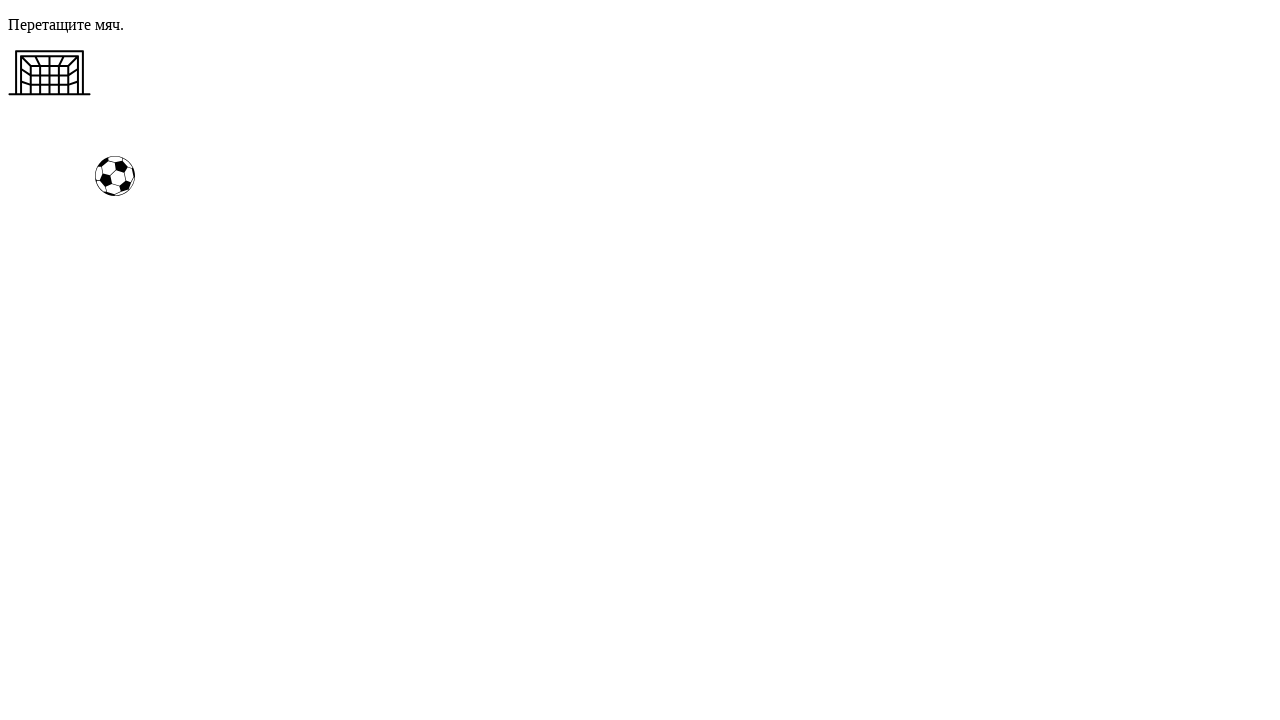

Located the ball element with ID 'ball'
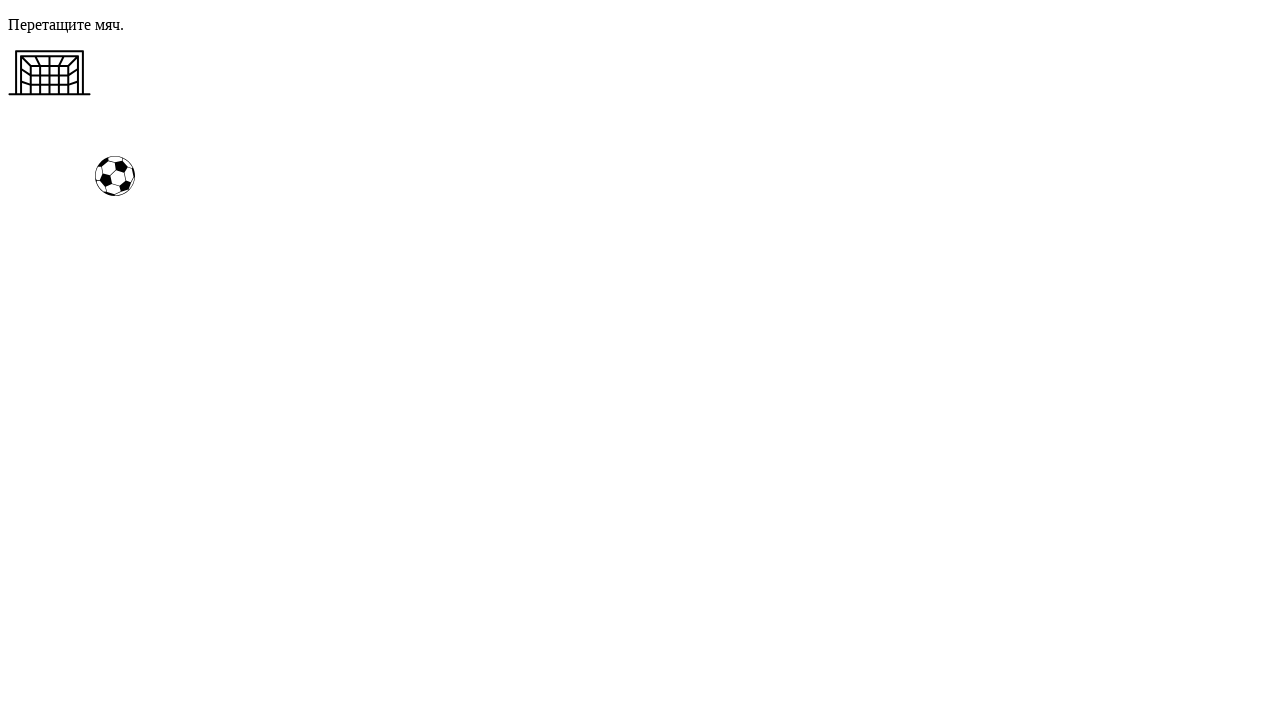

Located the goal element with ID 'gate'
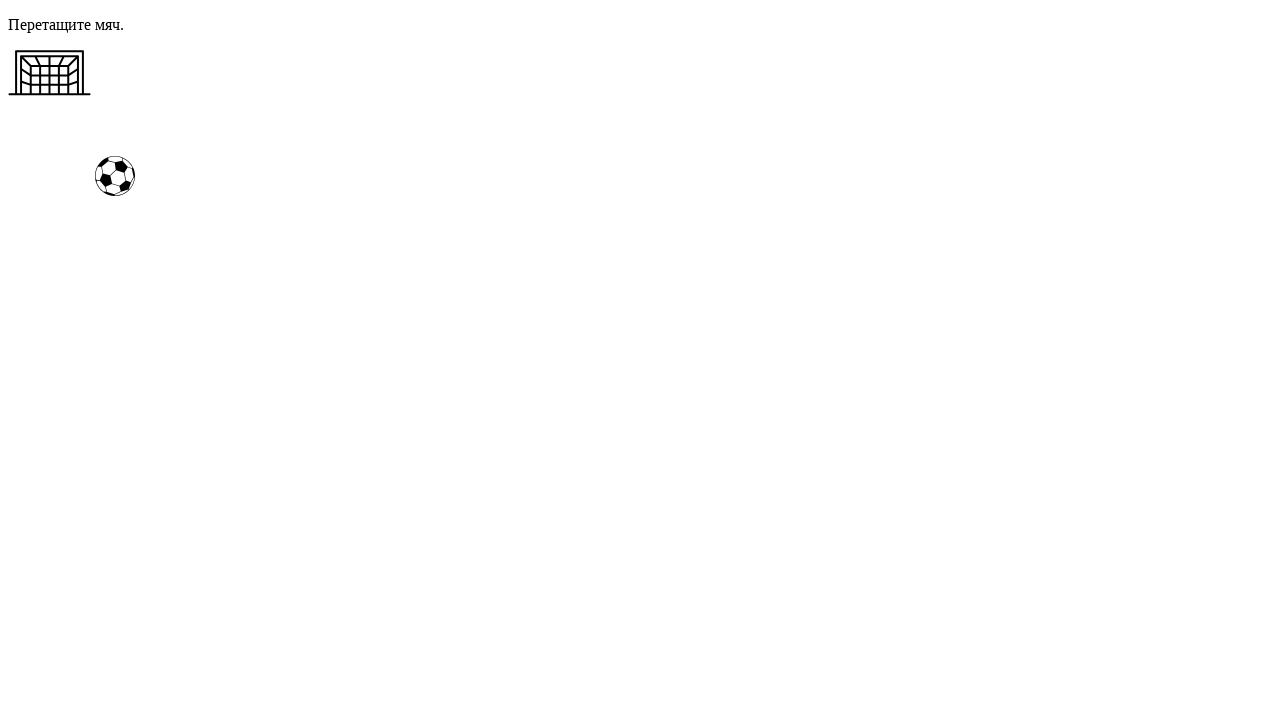

Dragged the ball element to the goal at (50, 73)
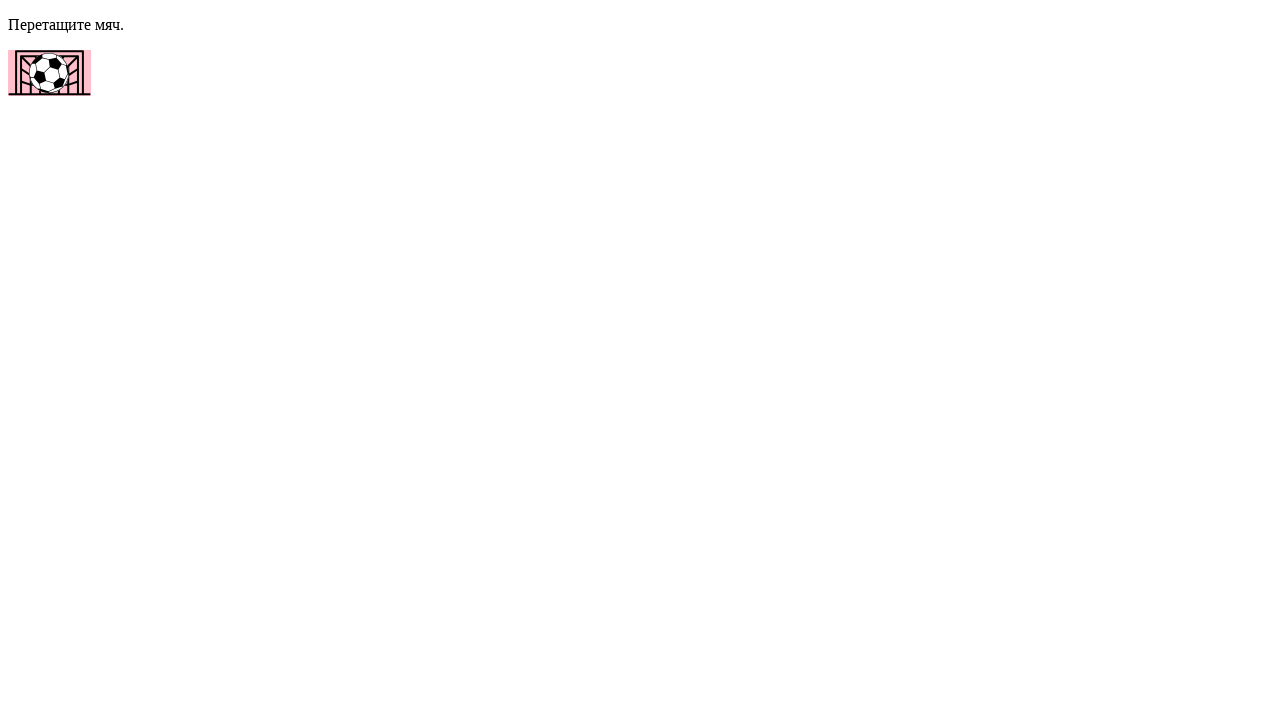

Right-clicked on the page body to open context menu at (640, 108) on body
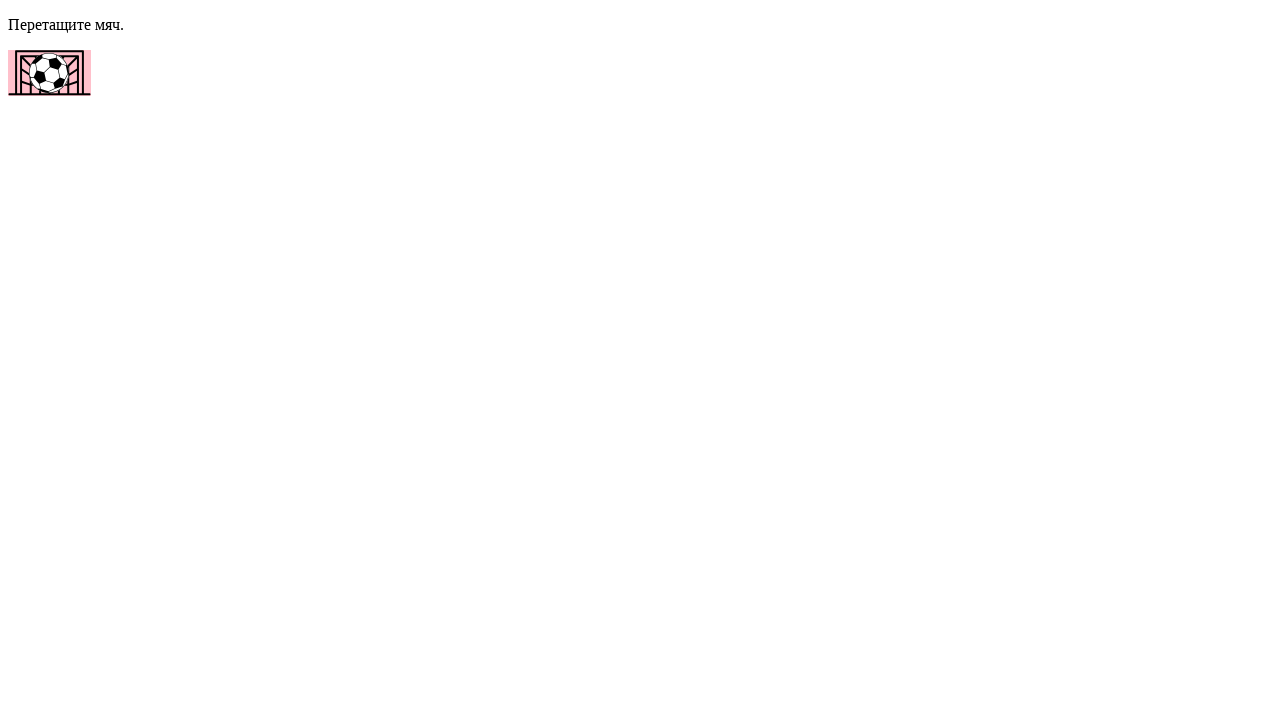

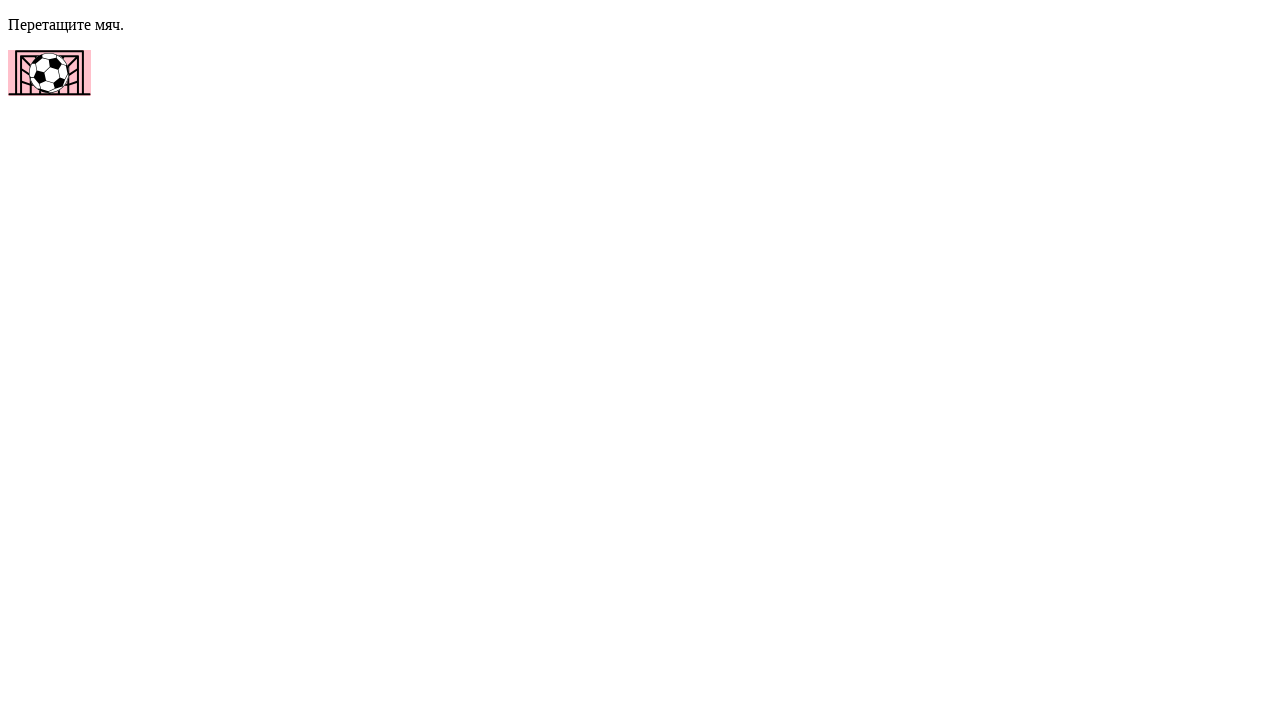